Tests keyboard shortcut for selecting all text by navigating to contact page, entering text, and using Ctrl+A

Starting URL: http://www.qaclickacademy.com/

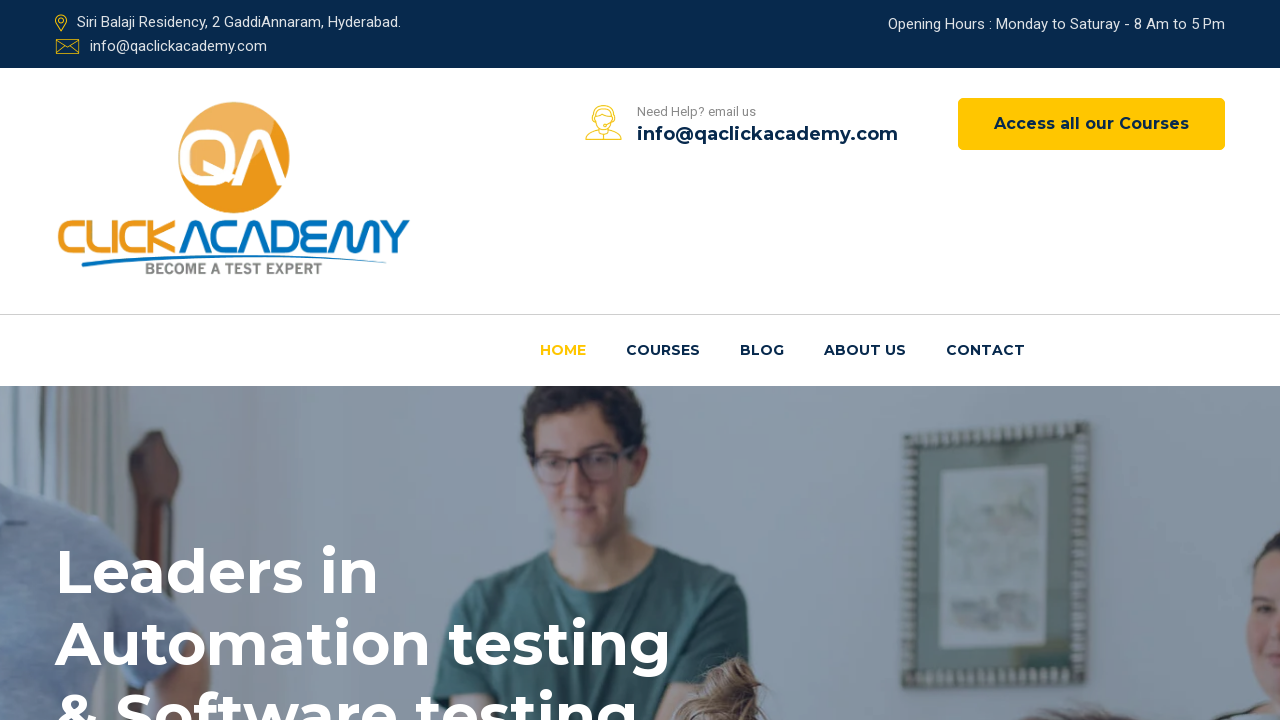

Clicked on contact us link at (986, 351) on (//a[@href='contactus.html'])[1]
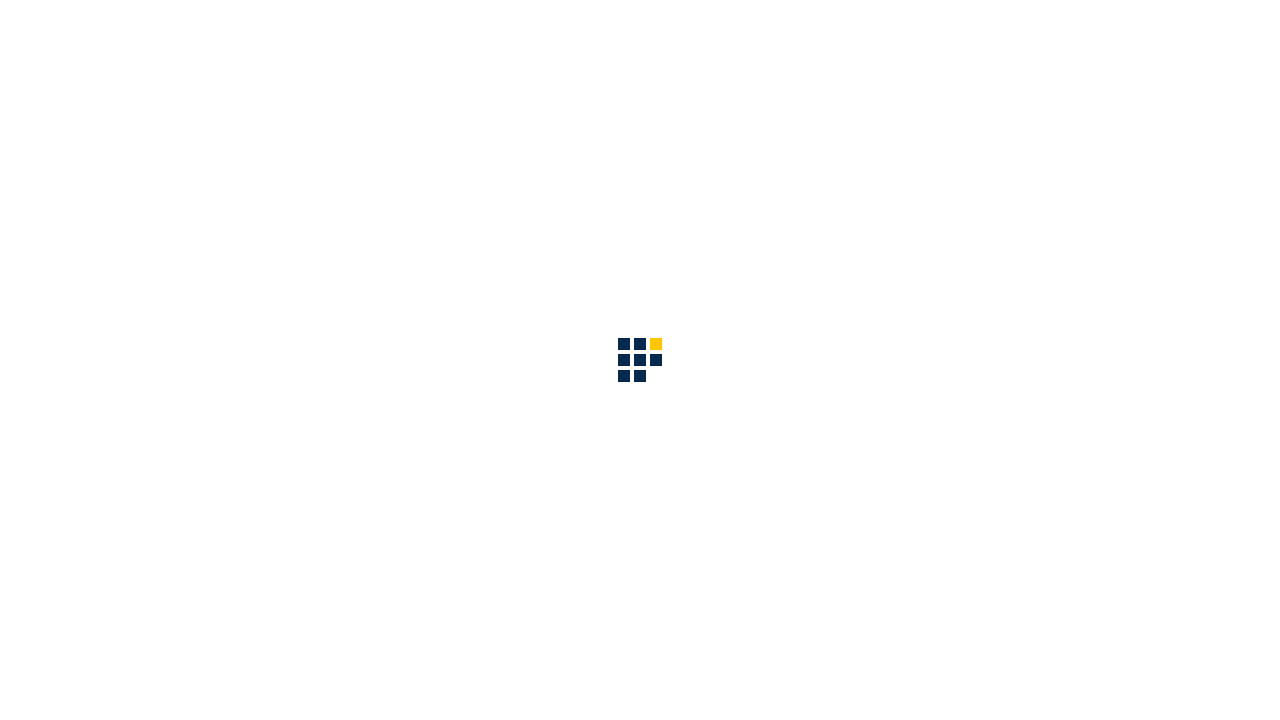

Scrolled down the page by 500 pixels
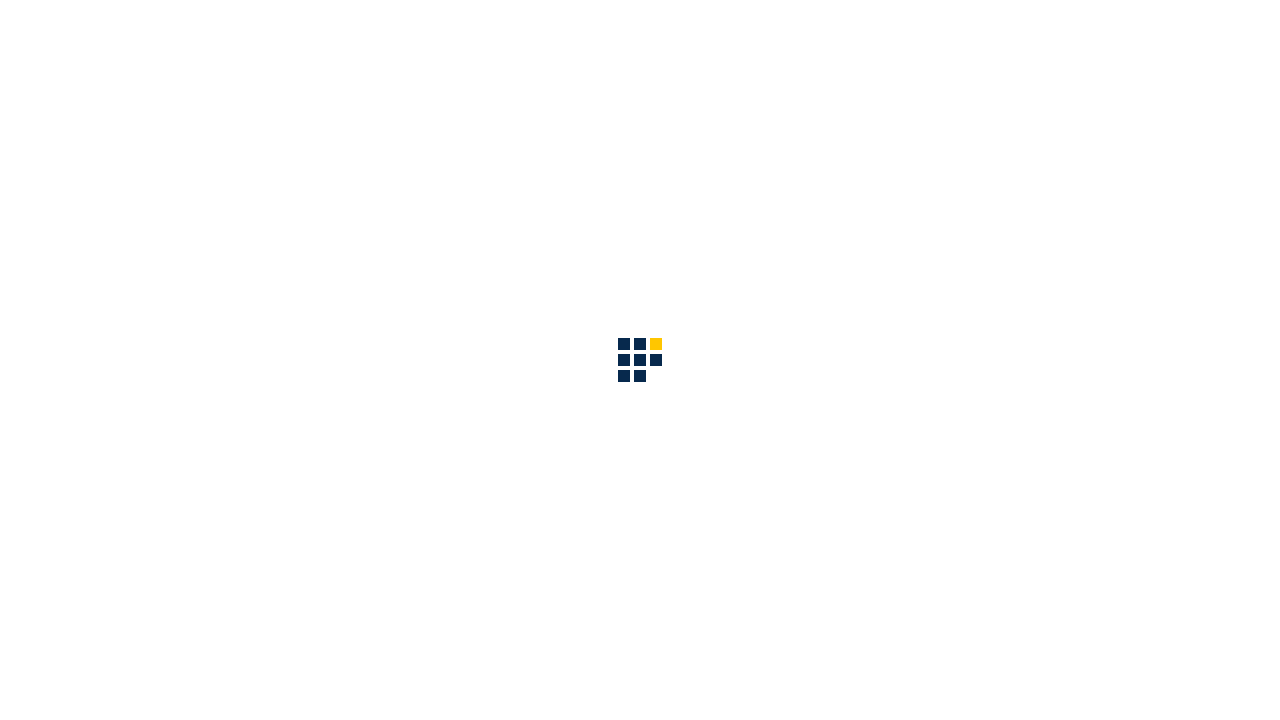

Filled name field with 'Ankush' on //input[@placeholder='Your name']
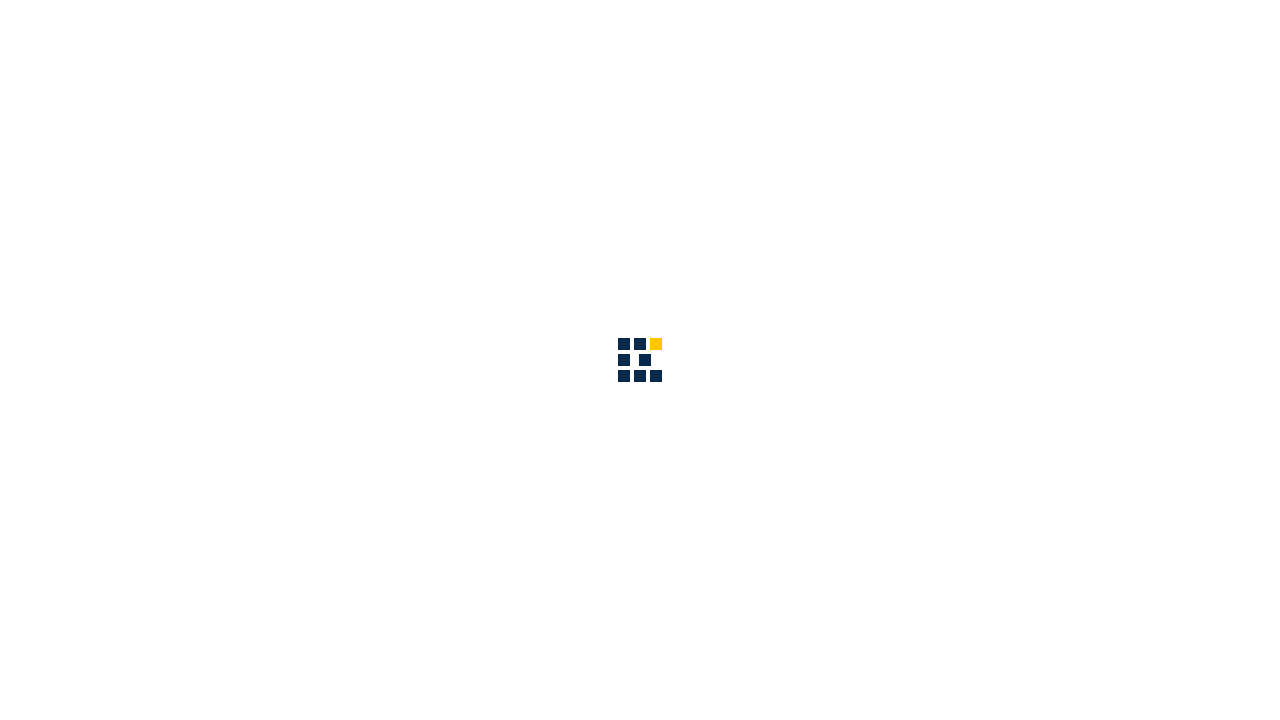

Pressed Ctrl+A to select all text in name field
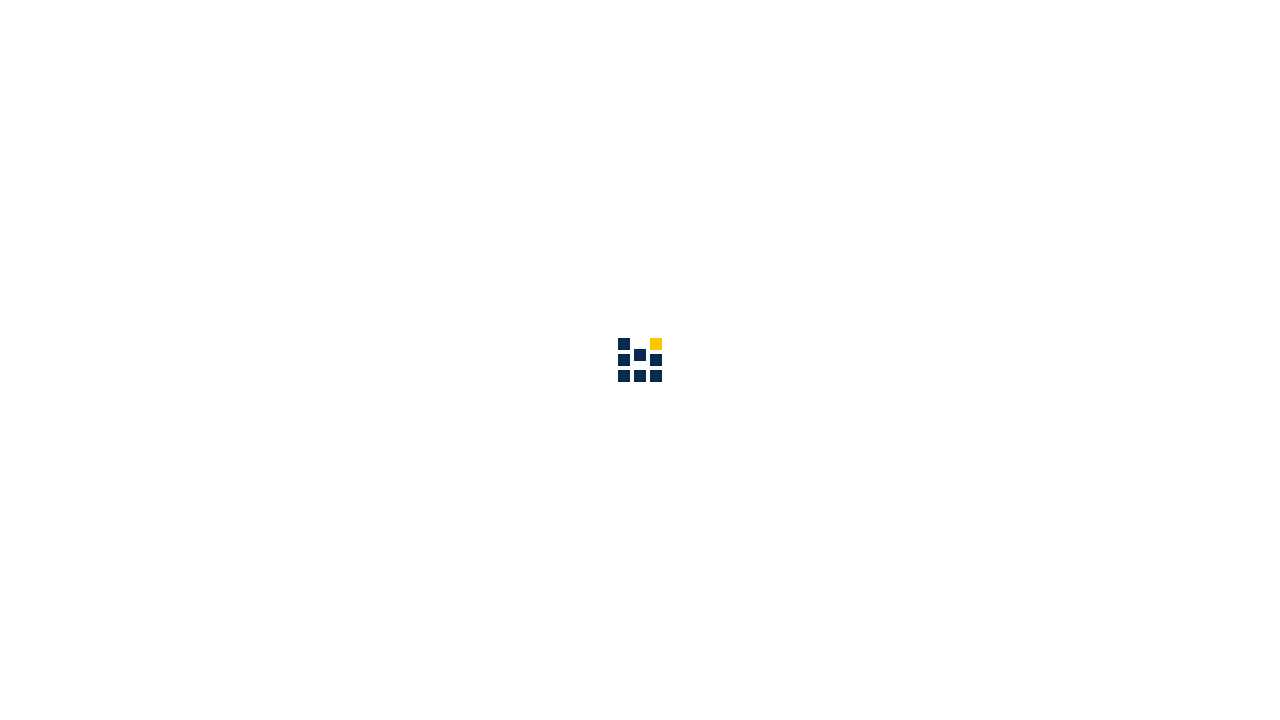

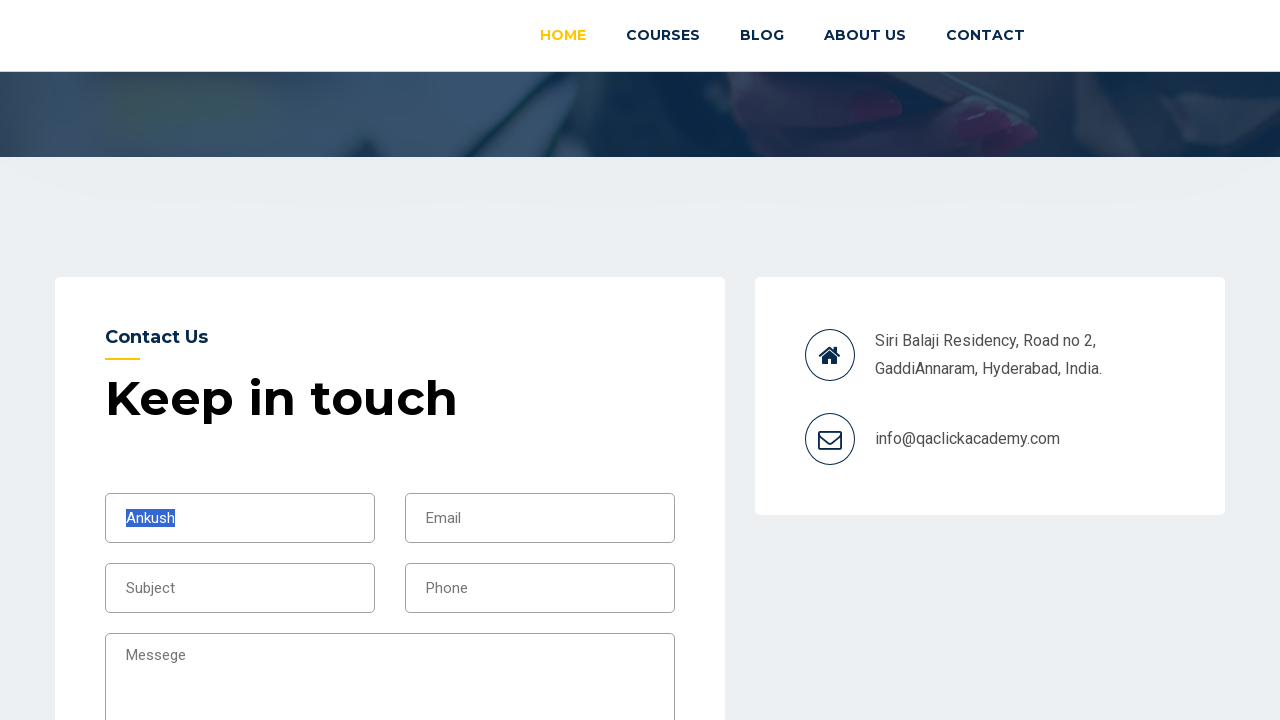